Tests static dropdown selection functionality by selecting currency options using different methods - by index, by visible text, and by value

Starting URL: https://rahulshettyacademy.com/dropdownsPractise/

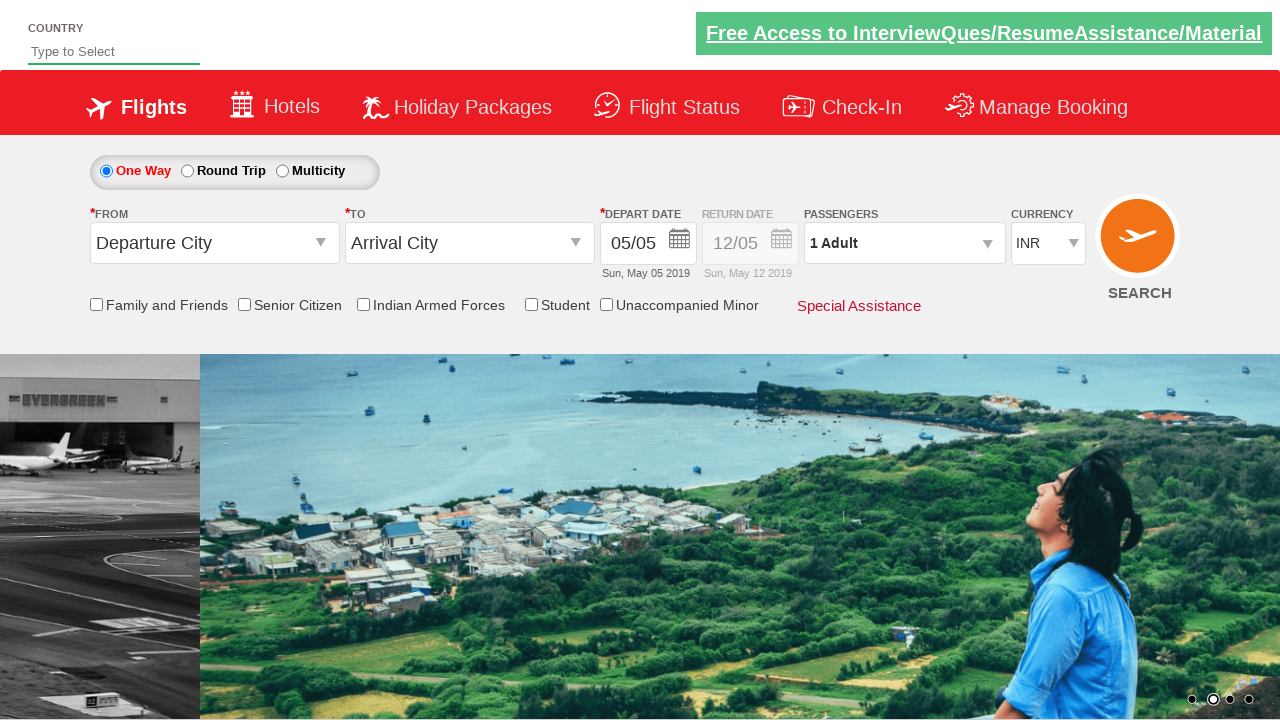

Selected 4th option (index 3) from currency dropdown on #ctl00_mainContent_DropDownListCurrency
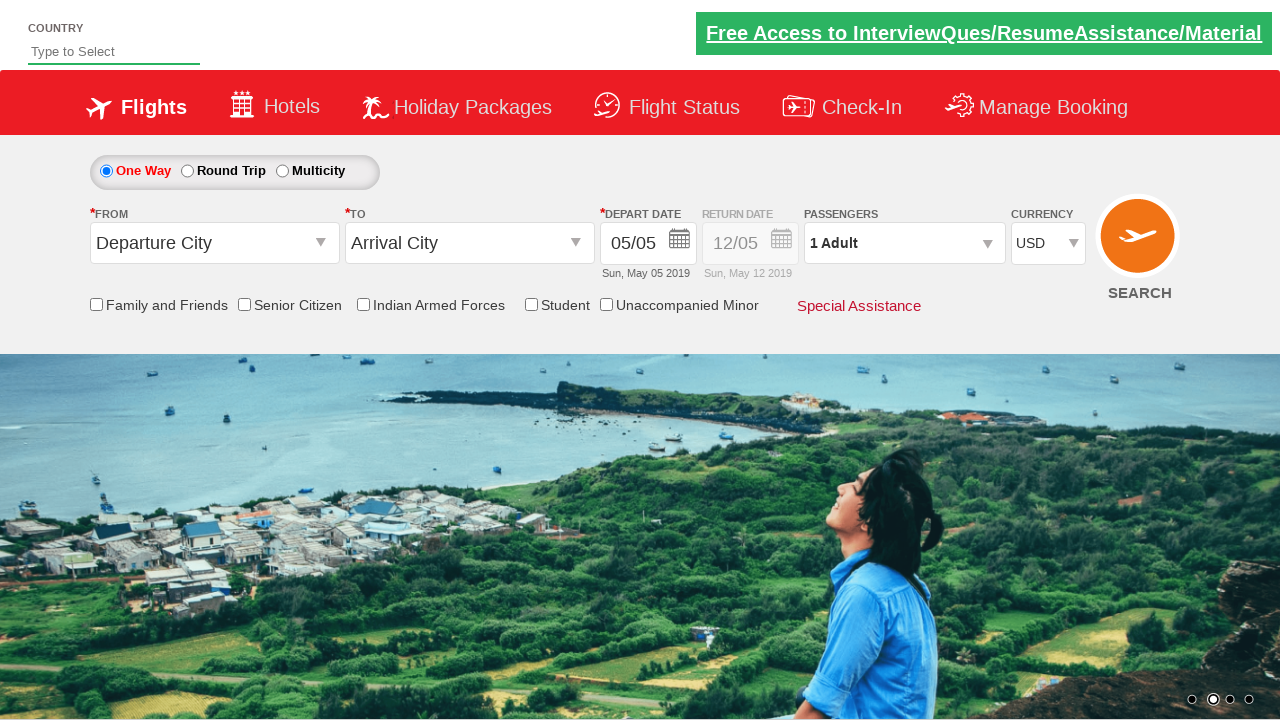

Retrieved selected dropdown value after index selection
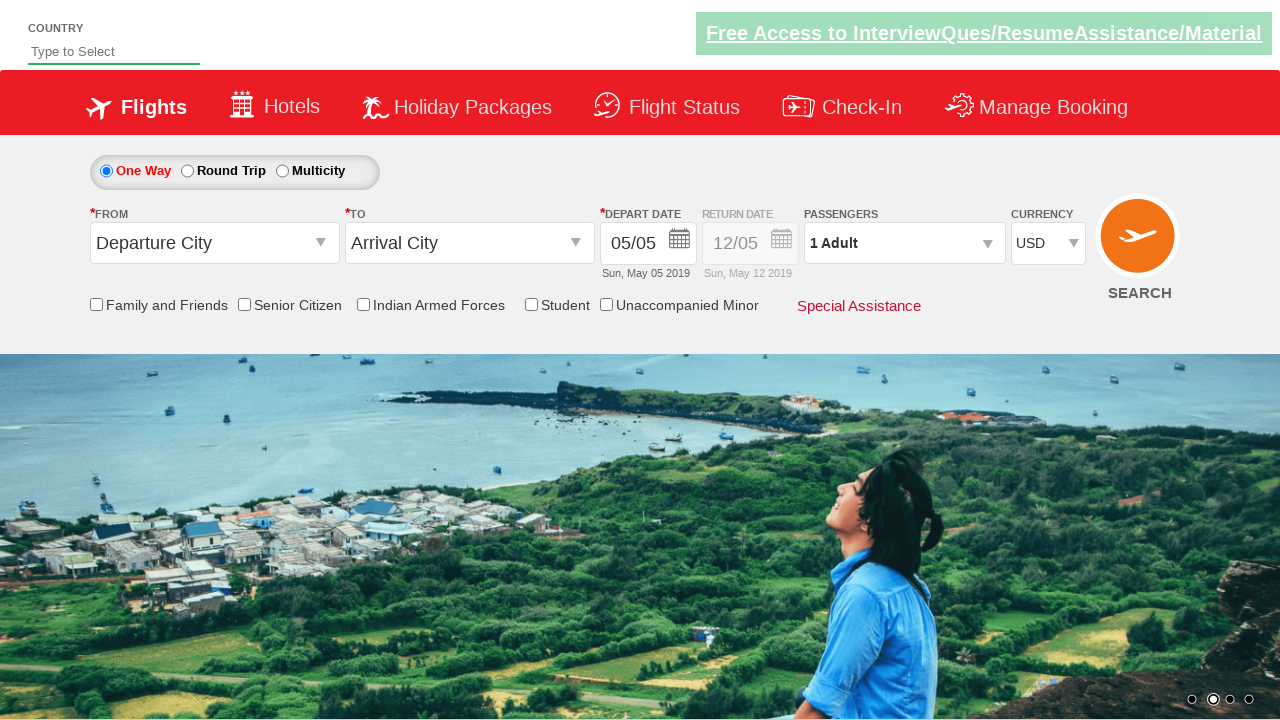

Retrieved selected dropdown text after index selection
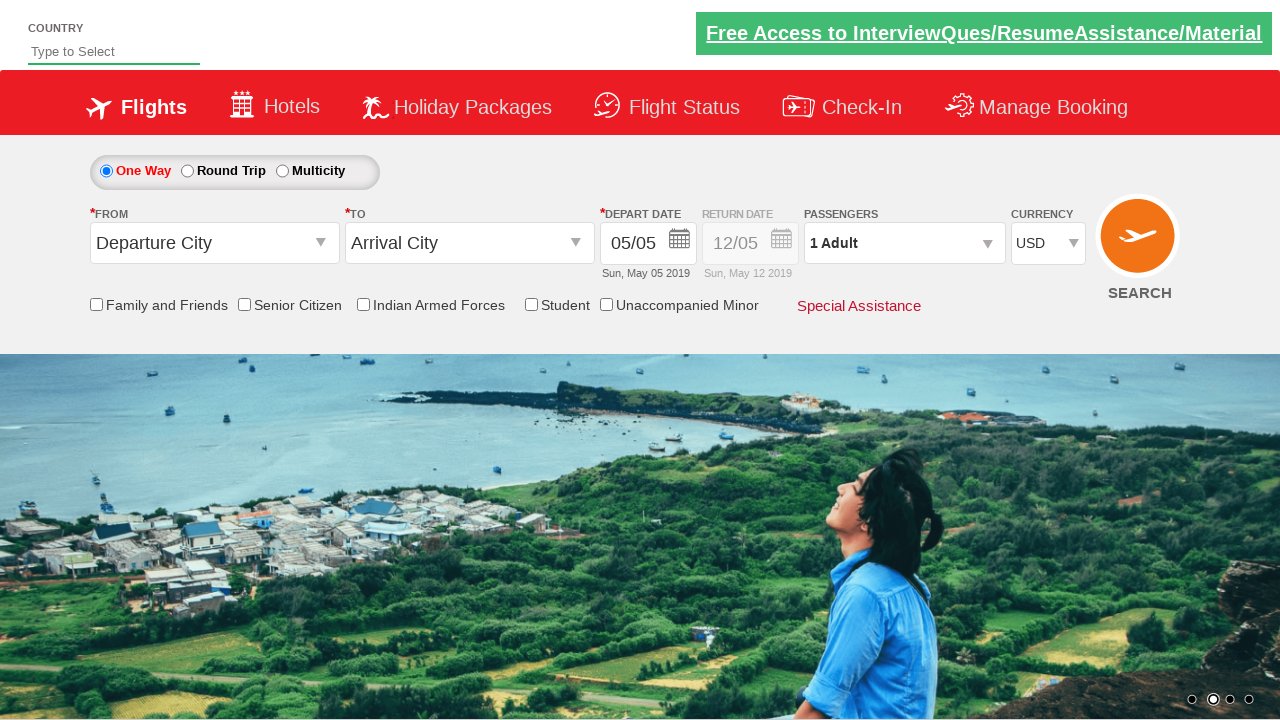

Selected AED option by visible text from currency dropdown on #ctl00_mainContent_DropDownListCurrency
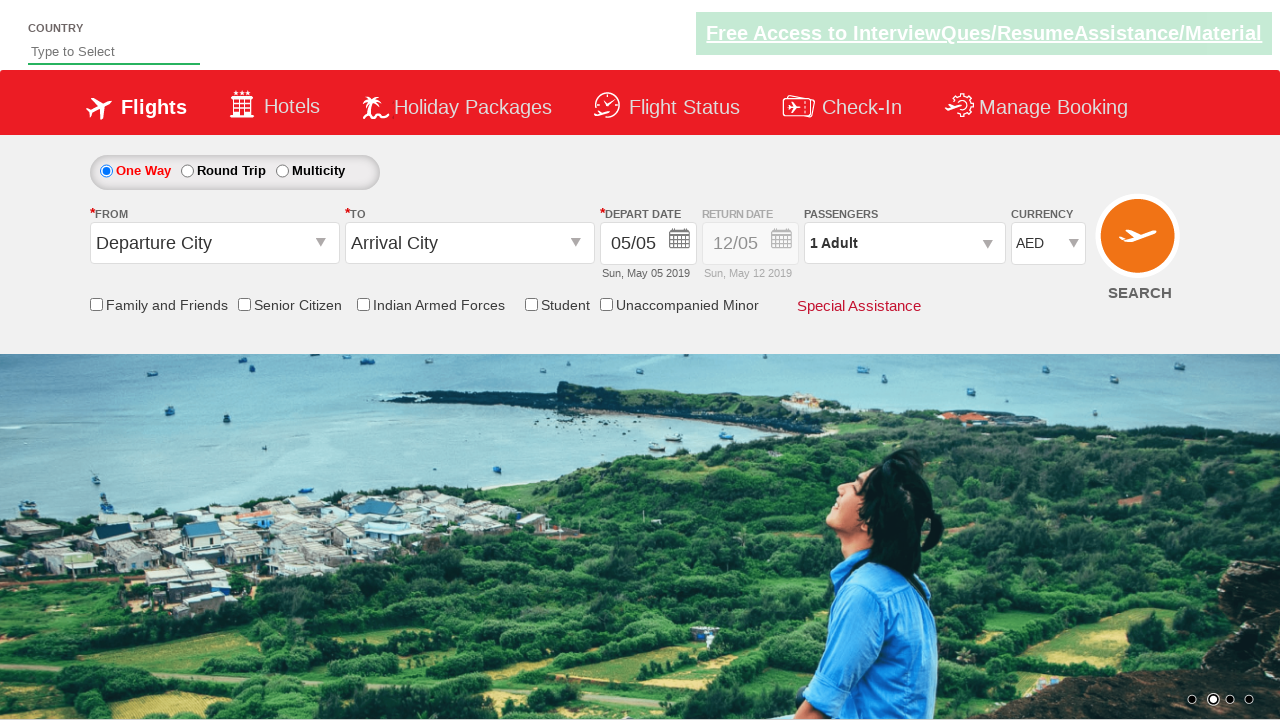

Retrieved selected dropdown value after text selection
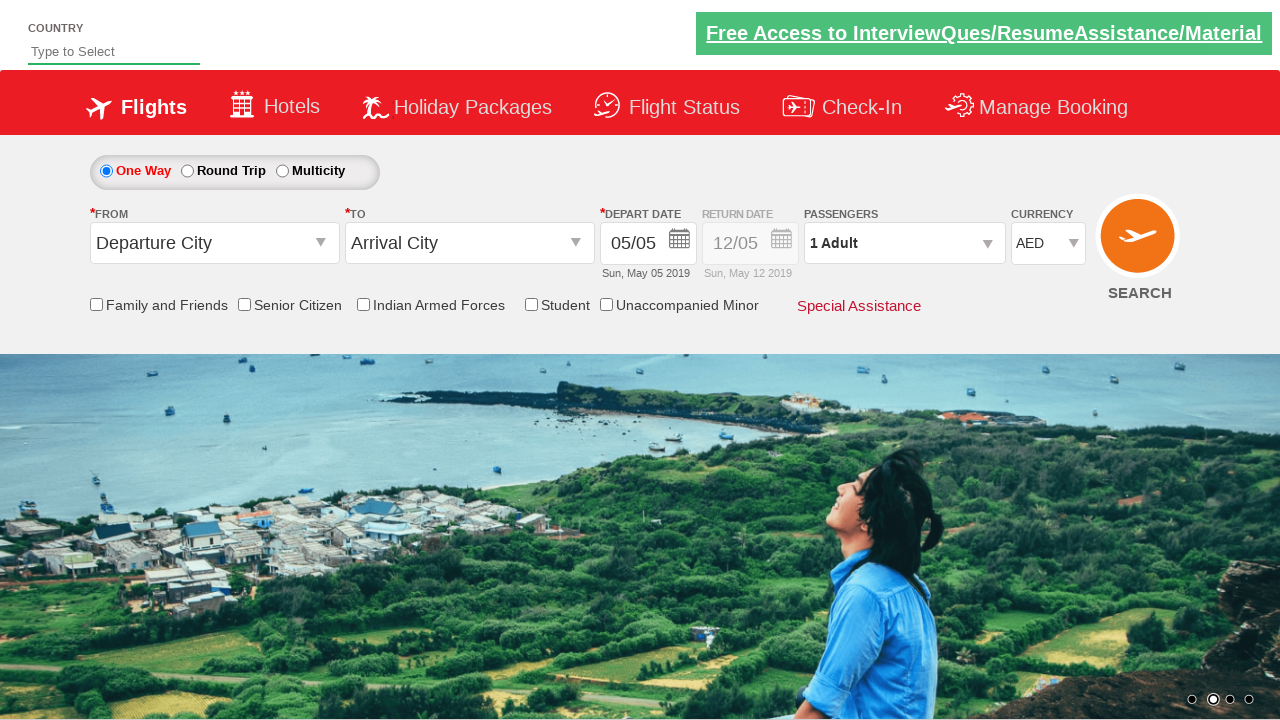

Retrieved selected dropdown text after text selection
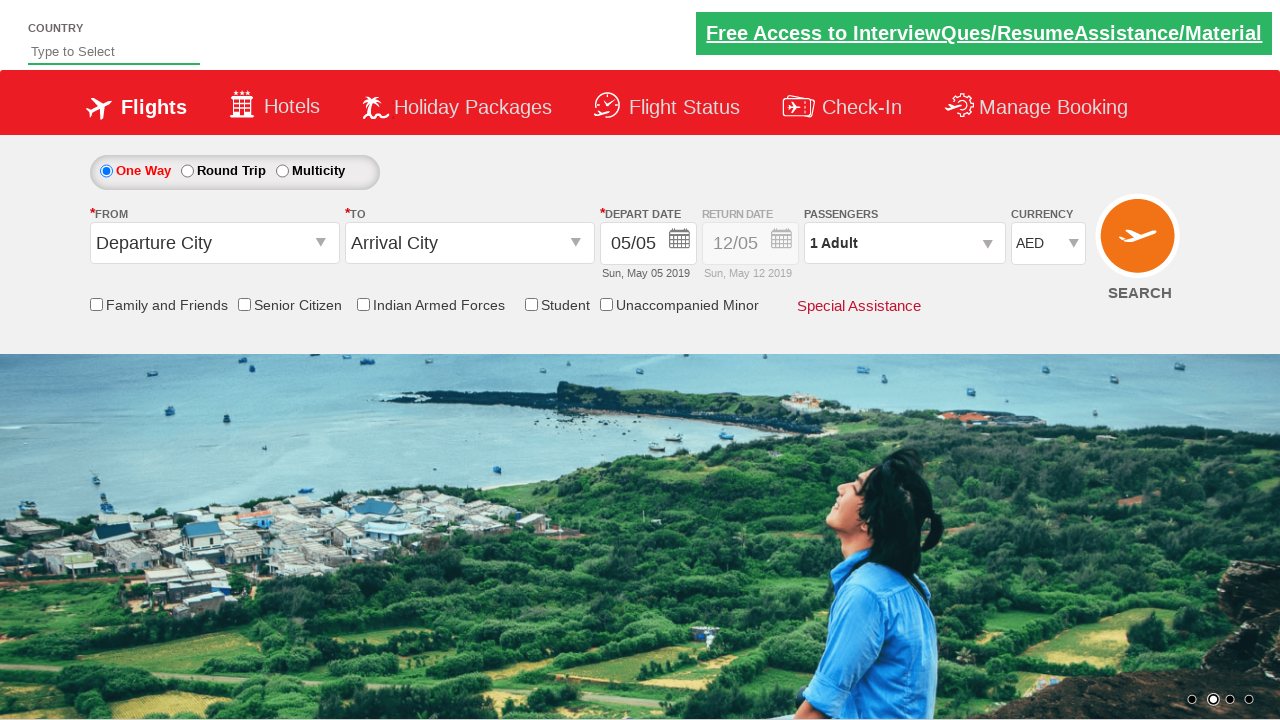

Selected INR option by value from currency dropdown on #ctl00_mainContent_DropDownListCurrency
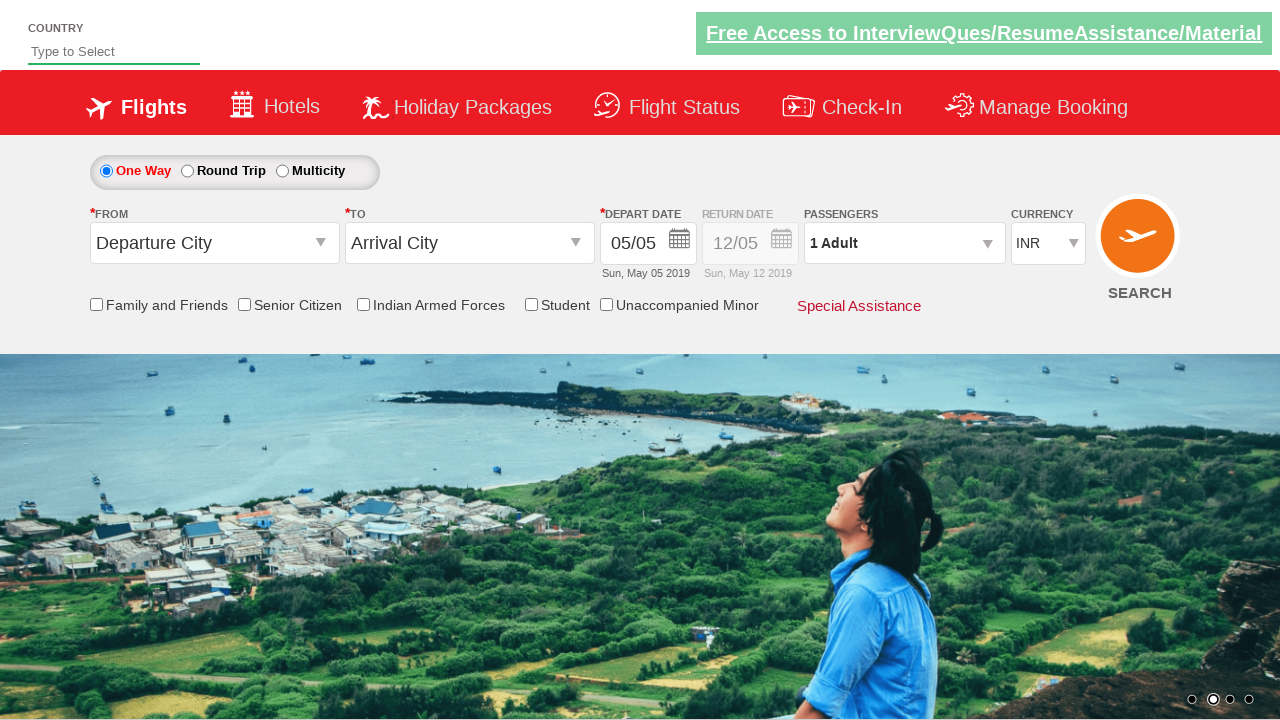

Retrieved selected dropdown value after value selection
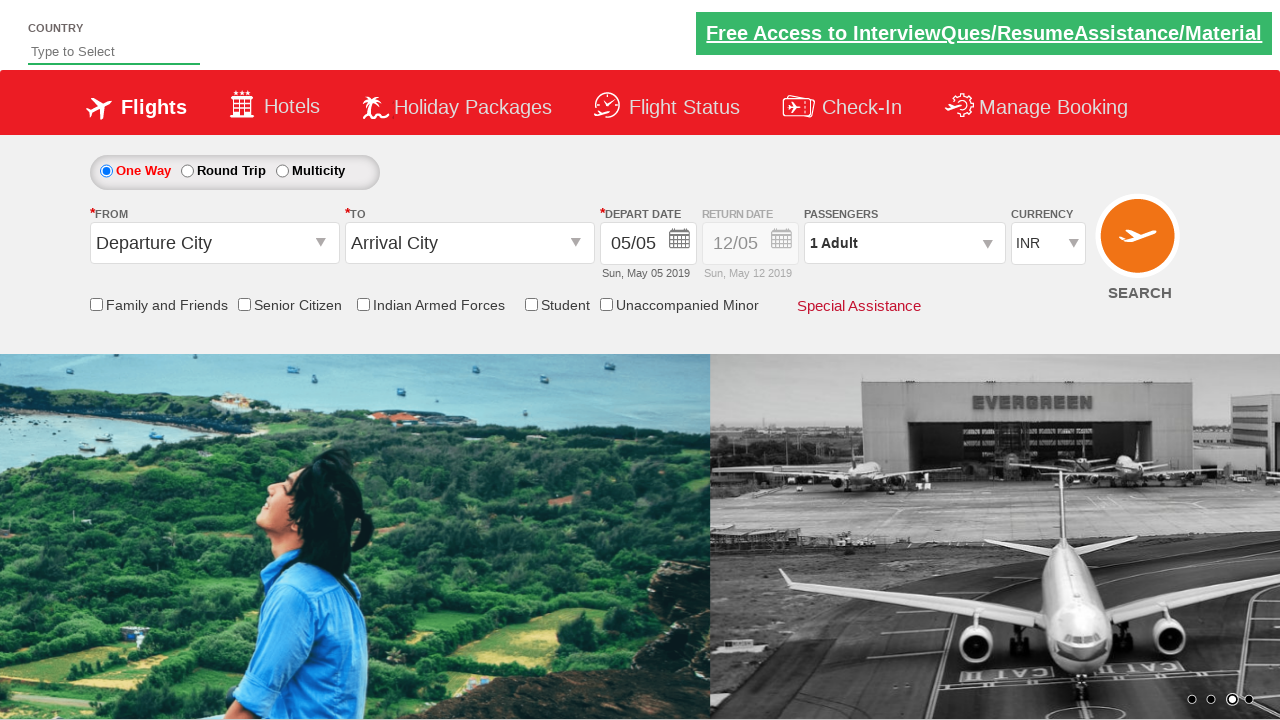

Retrieved selected dropdown text after value selection
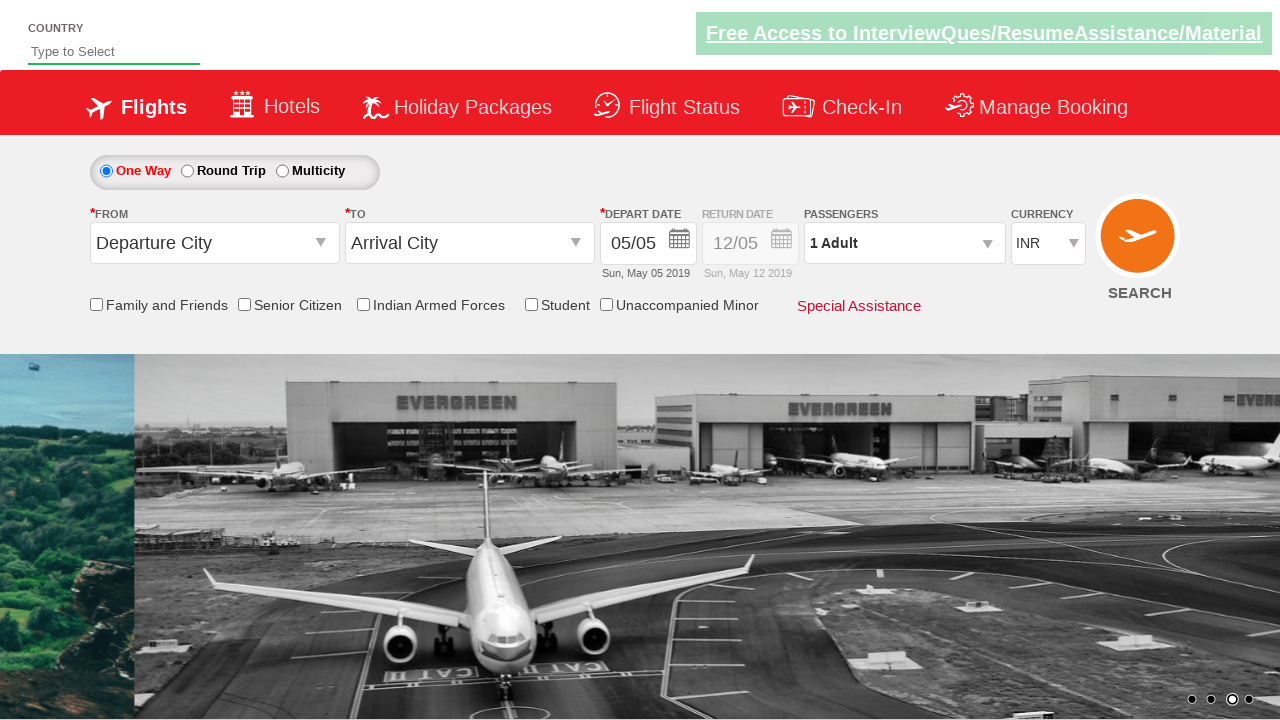

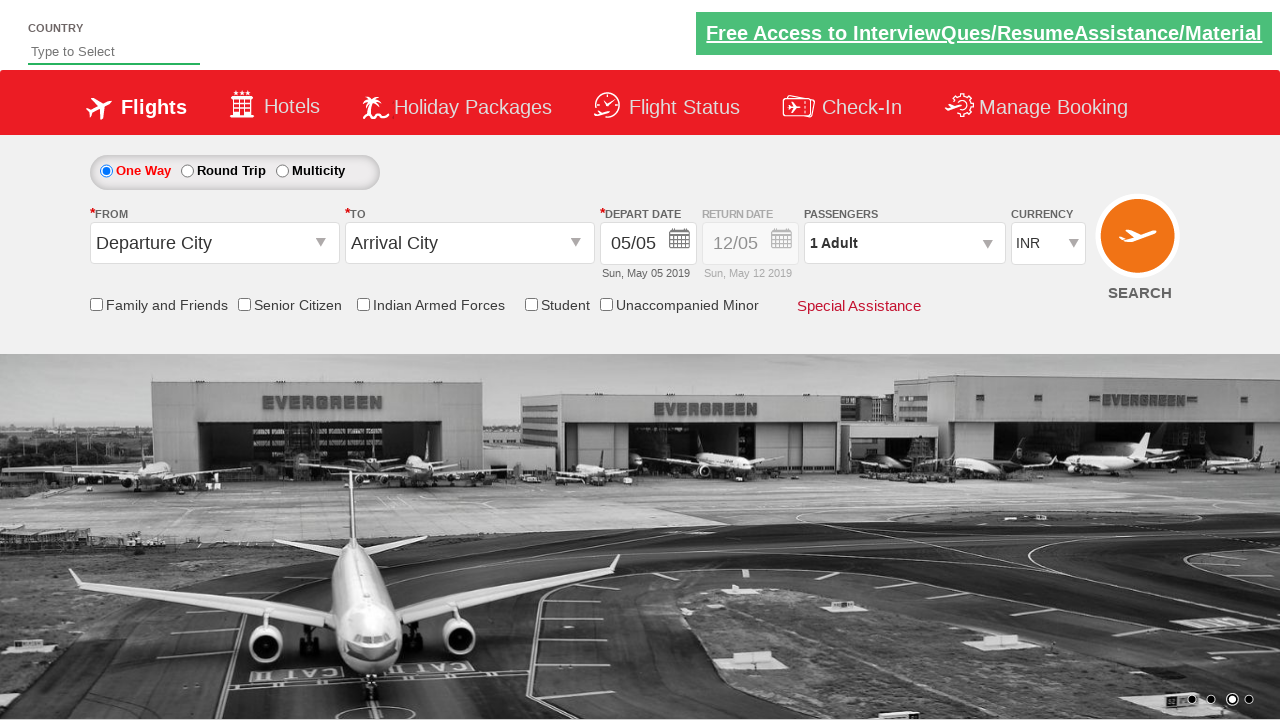